Tests registration form validation when the first name field is left empty, verifying required field error is displayed

Starting URL: https://precard.efl.com.pl/

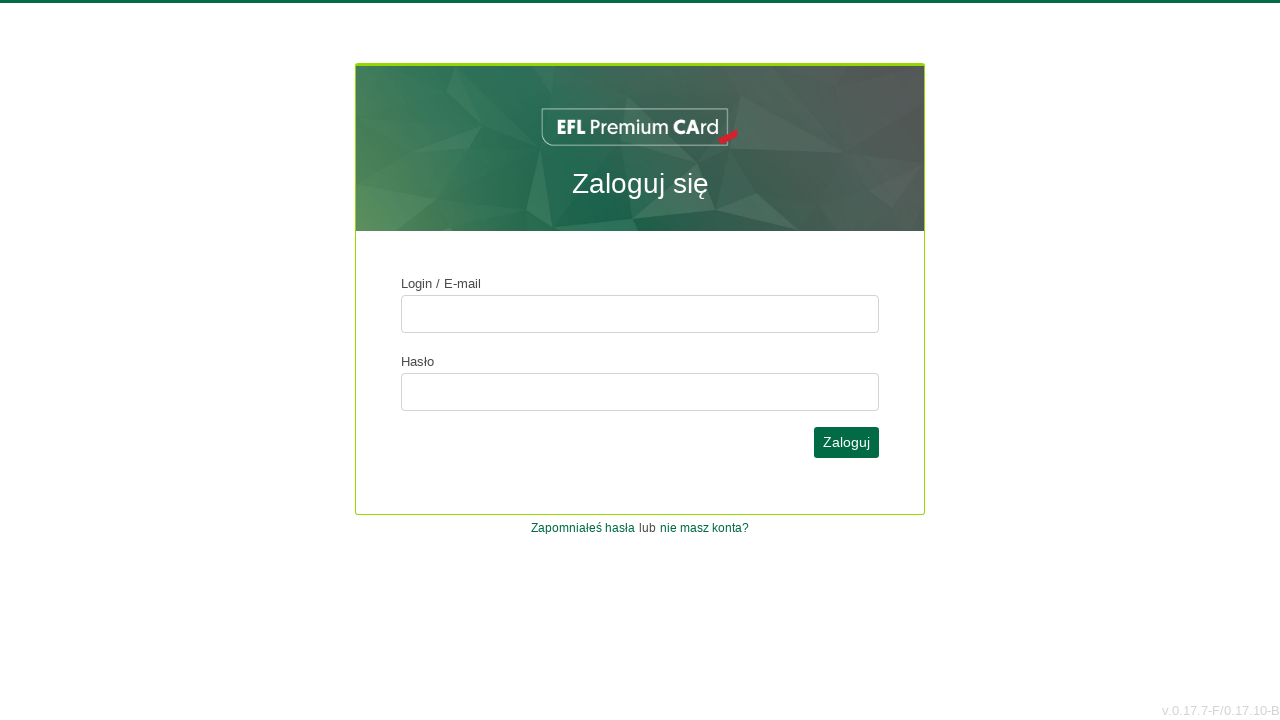

Clicked 'Nie masz konta' (Don't have an account) link to navigate to registration form at (704, 528) on a[test-id='registrationLink']
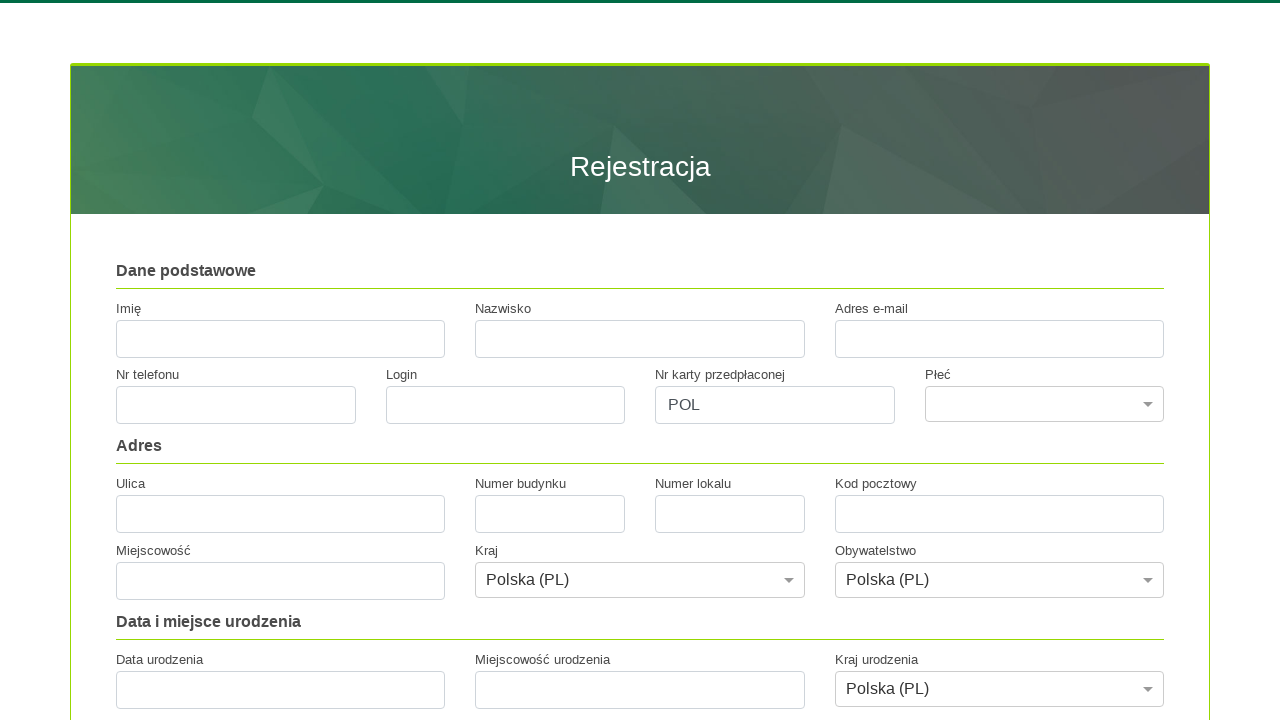

Registration form loaded successfully
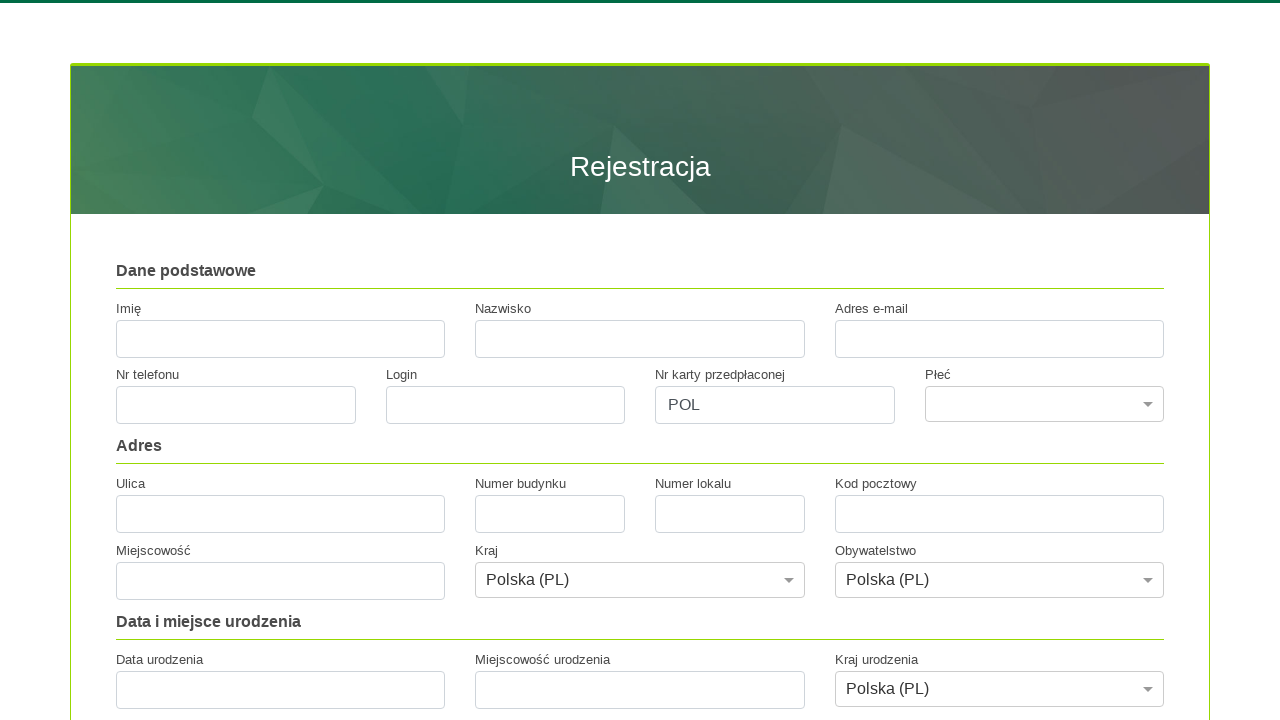

Filled last name field with 'Testowy' on input[test-id='lastName']
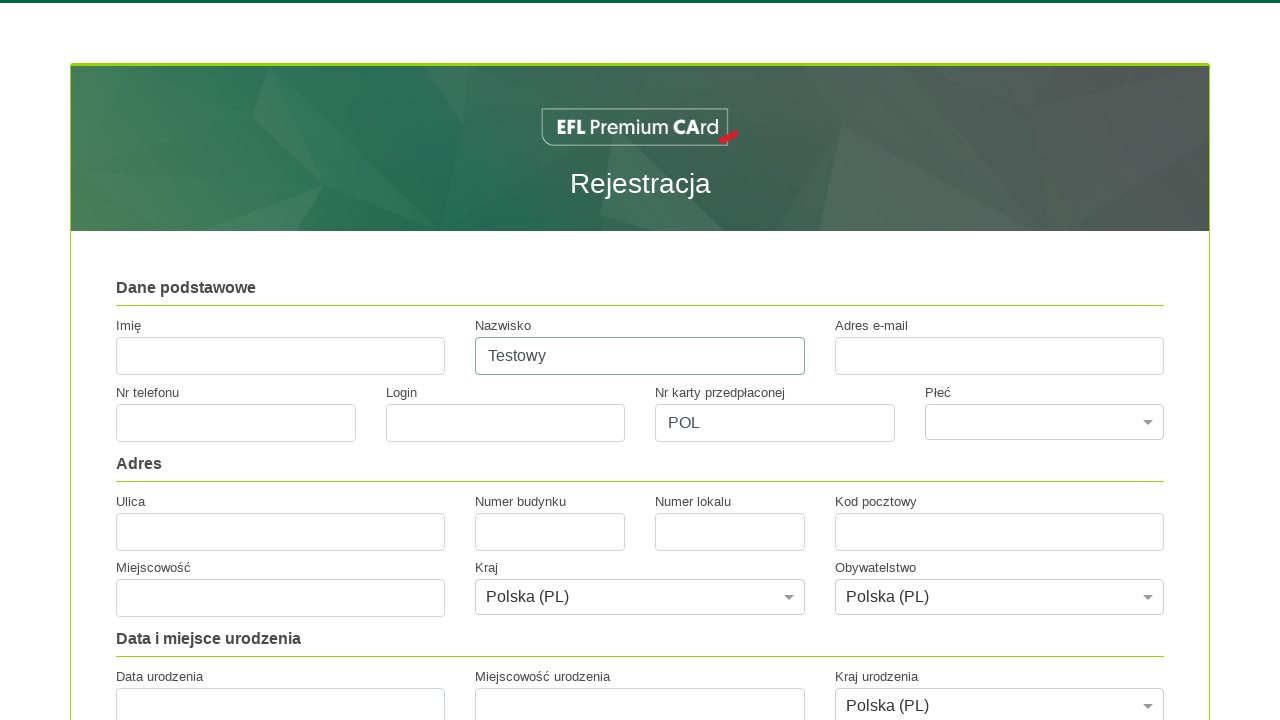

Filled email field with 'email@testowy.pl' on input[test-id='email']
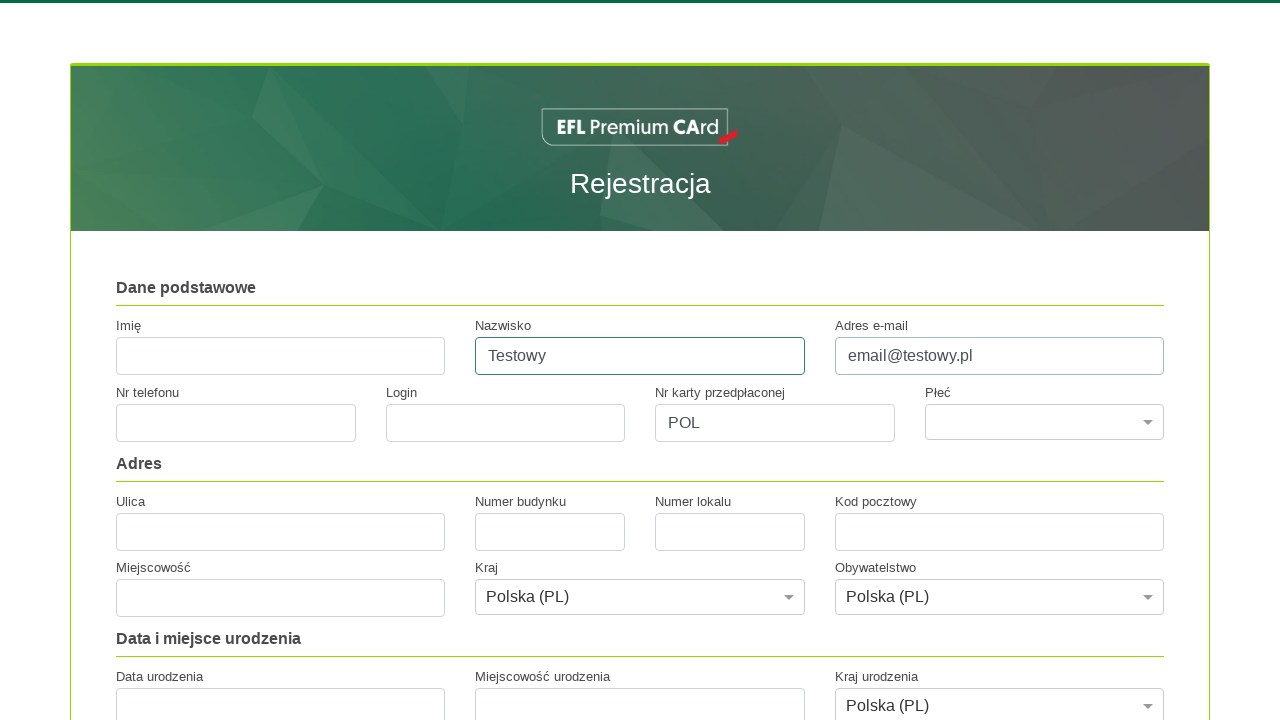

Filled login field with 'PD0001' on input[test-id='login']
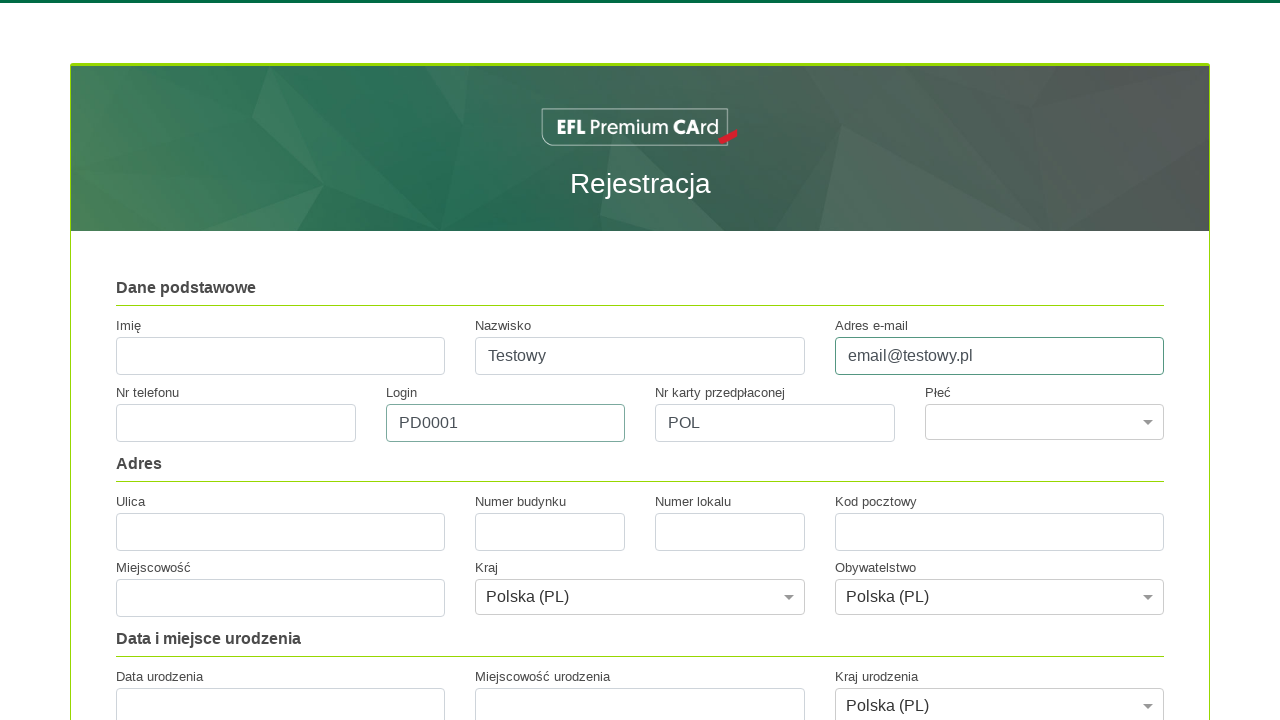

Filled phone number field with '600500200' on input[test-id='phoneNumber']
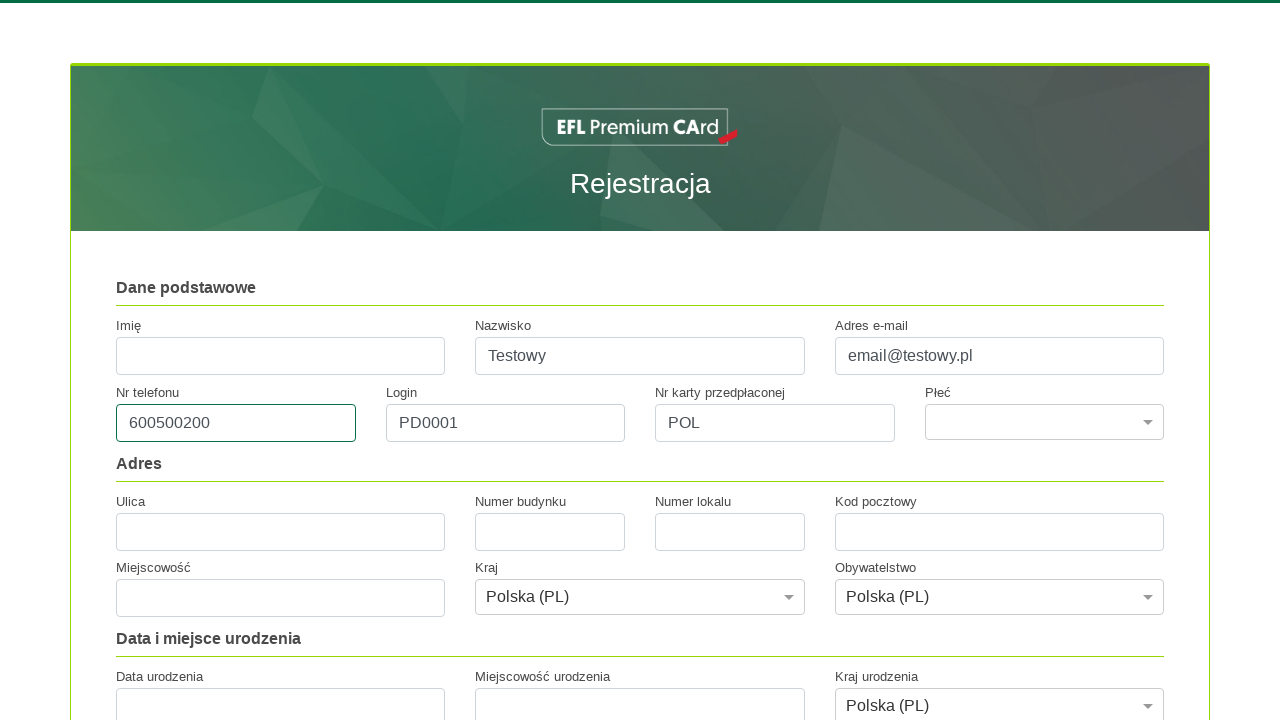

Filled password field with 'Qwerty1!234567' on input[test-id='password']
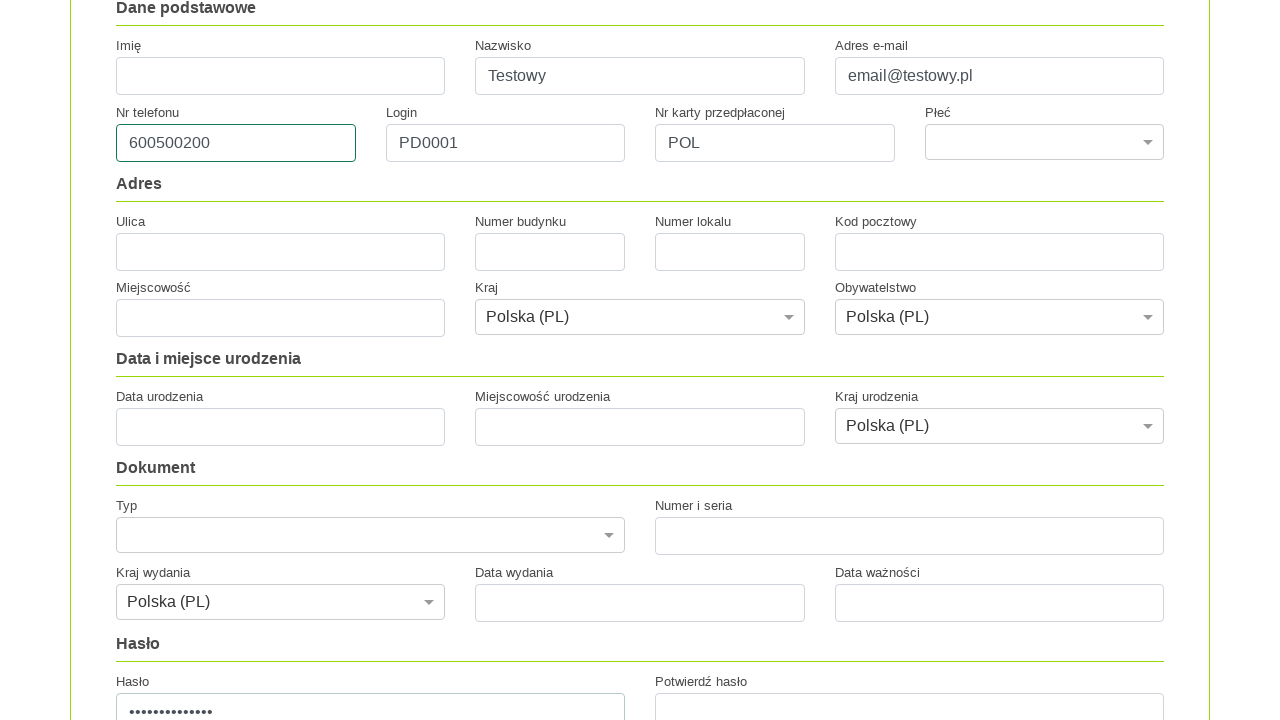

Filled confirm password field with 'Qwerty1!234567' on input[formcontrolname='confirmPassword']
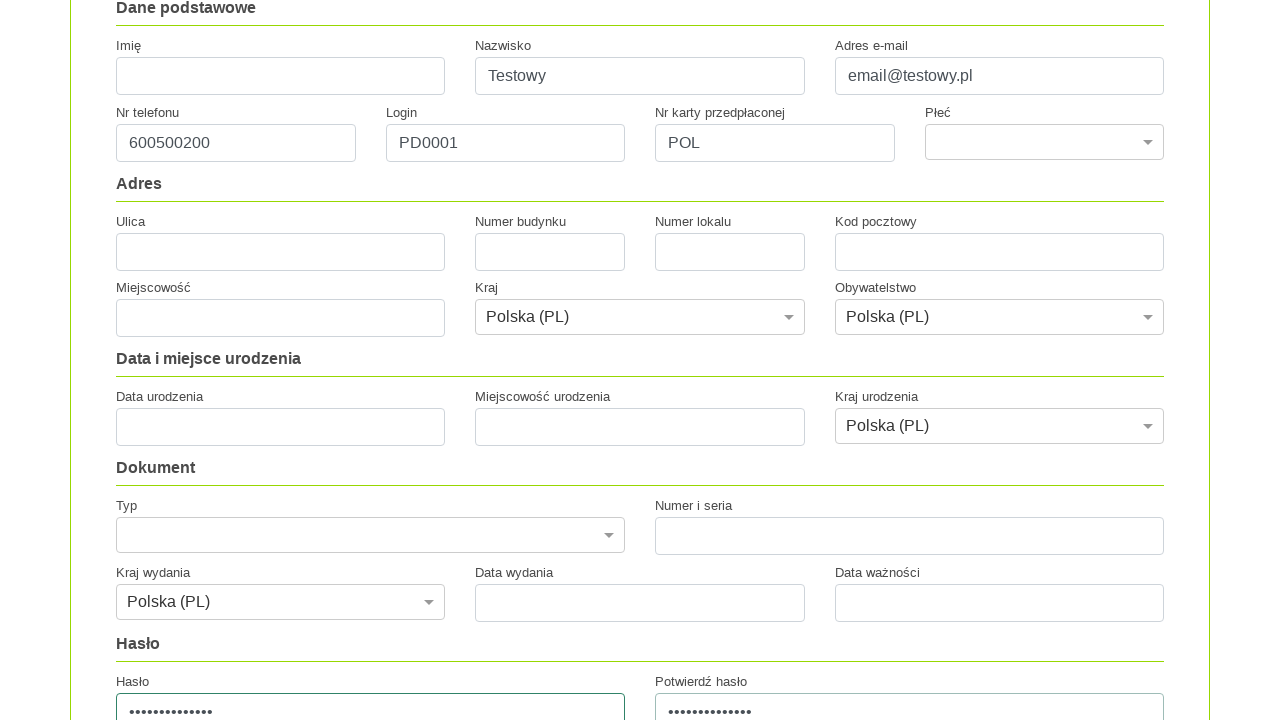

Checked the terms and conditions checkbox at (122, 480) on #checkToRegister
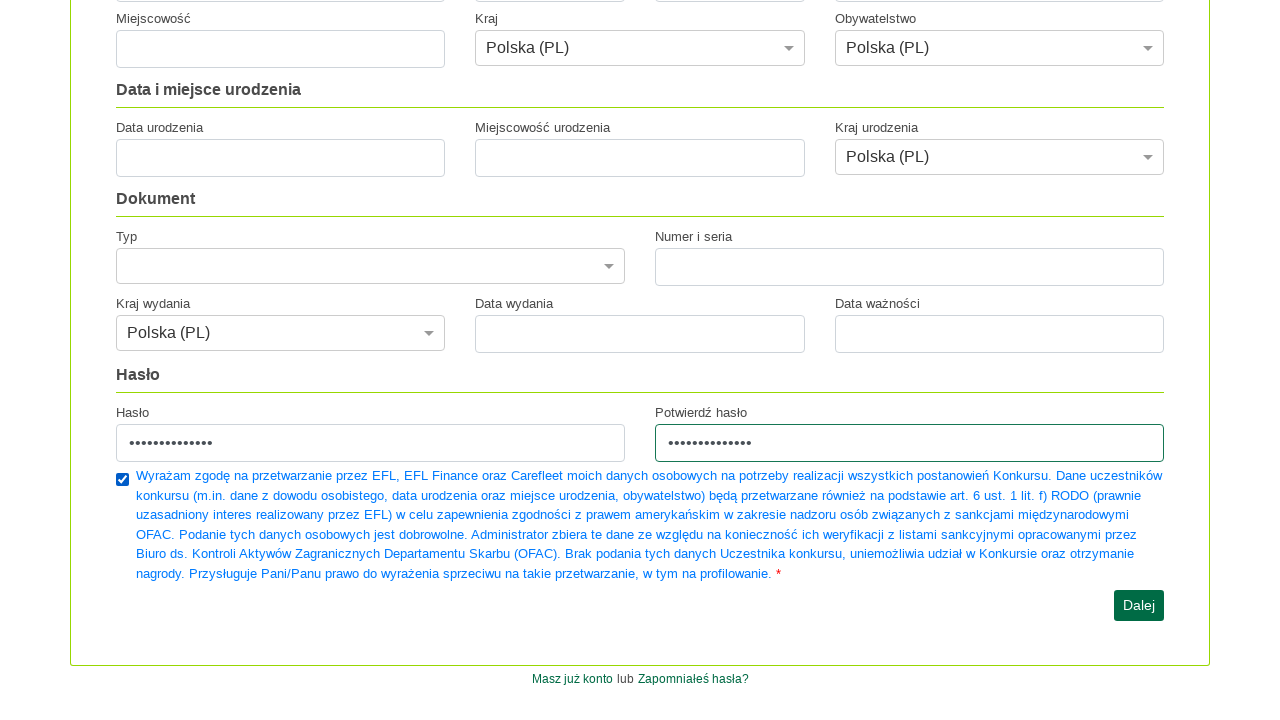

Clicked register button to submit form without first name at (1139, 605) on button[test-id='registerParticipant']
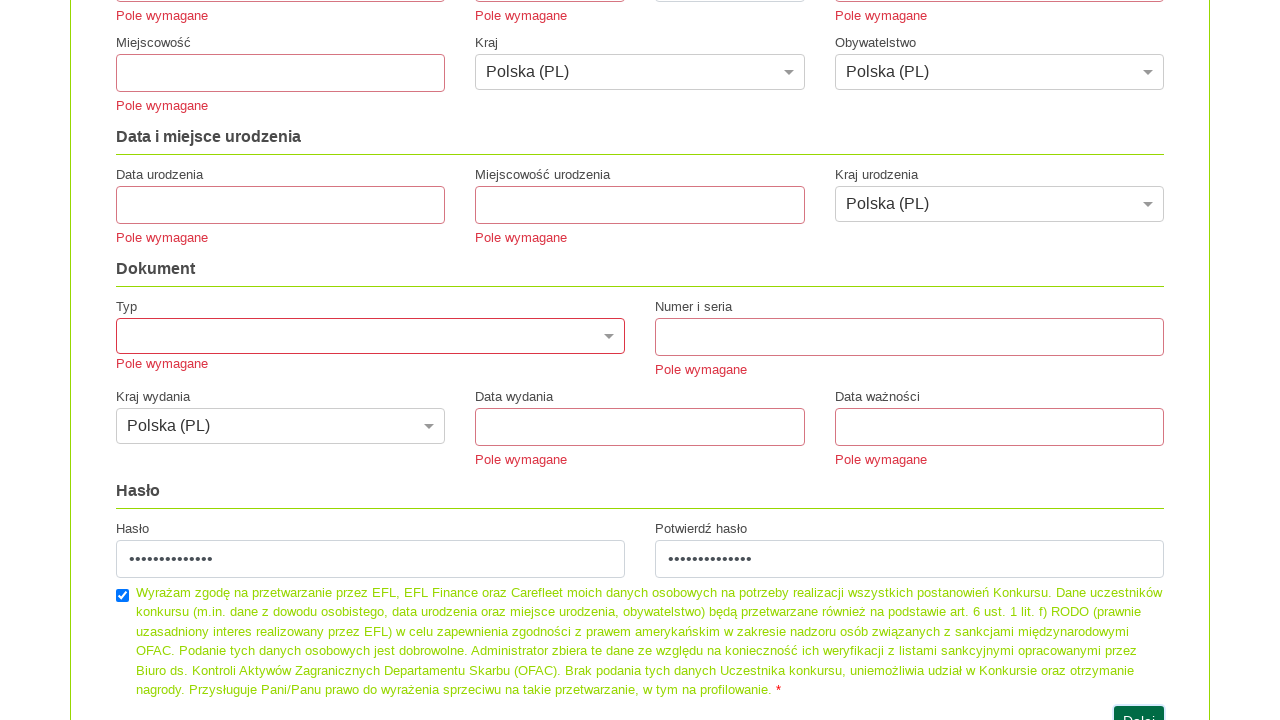

Required field error message appeared for missing first name field
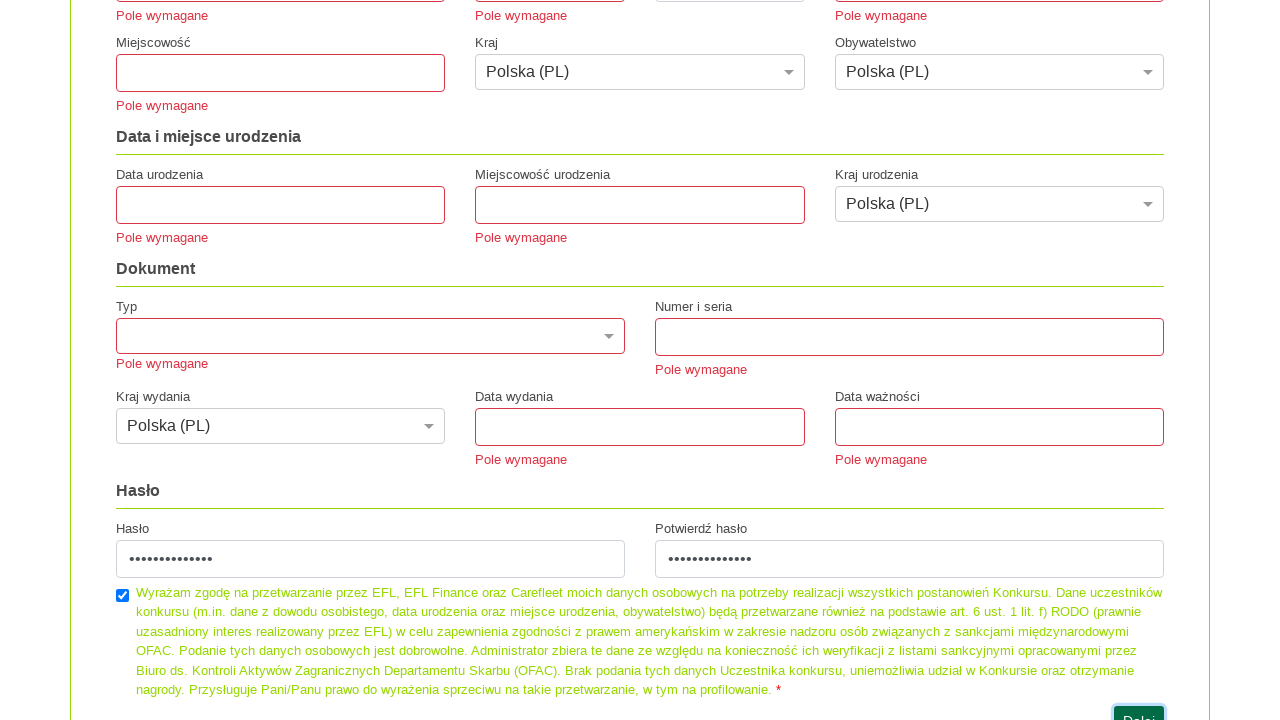

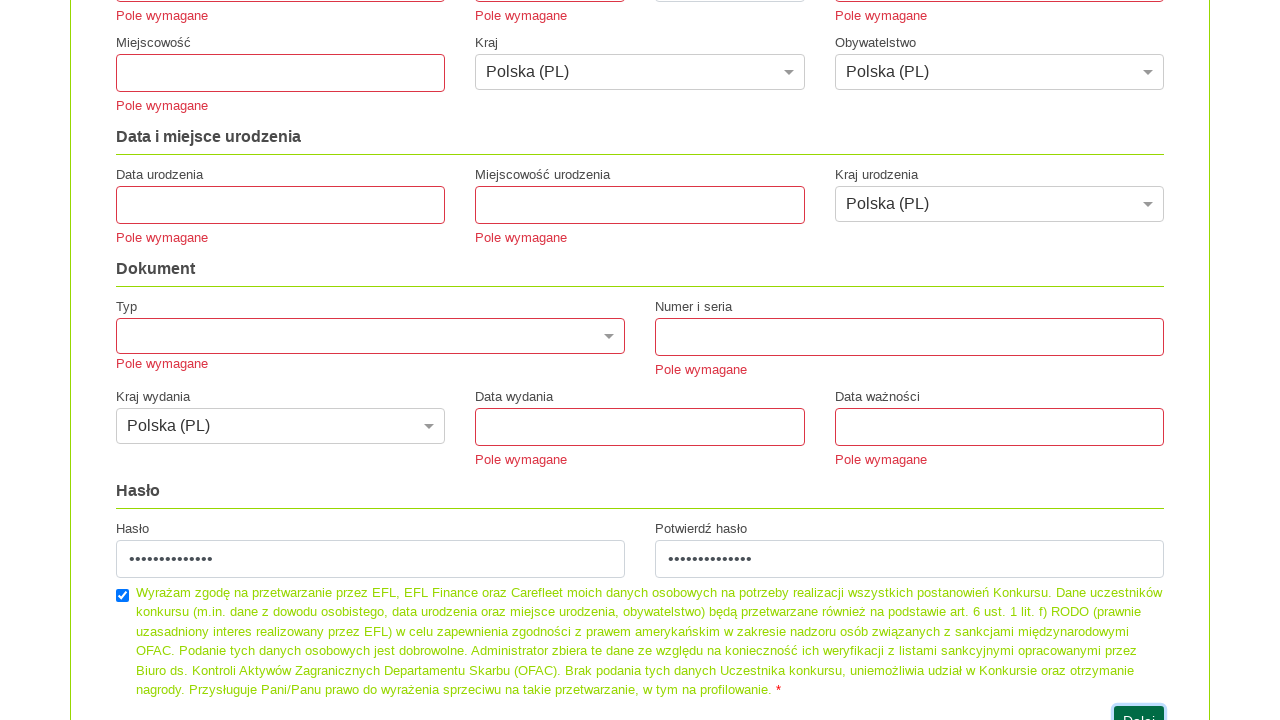